Navigates to the Status Codes page and verifies the URL is correct

Starting URL: https://the-internet.herokuapp.com/

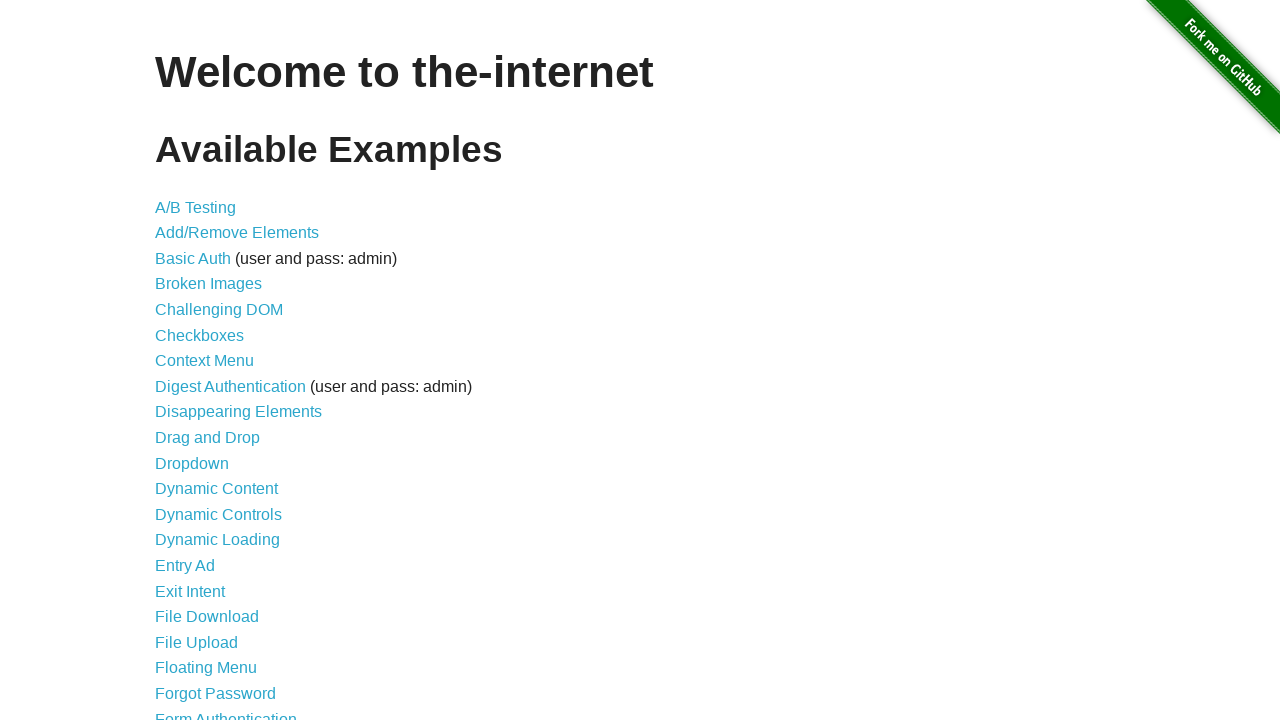

Clicked on Status Codes link at (203, 600) on text='Status Codes'
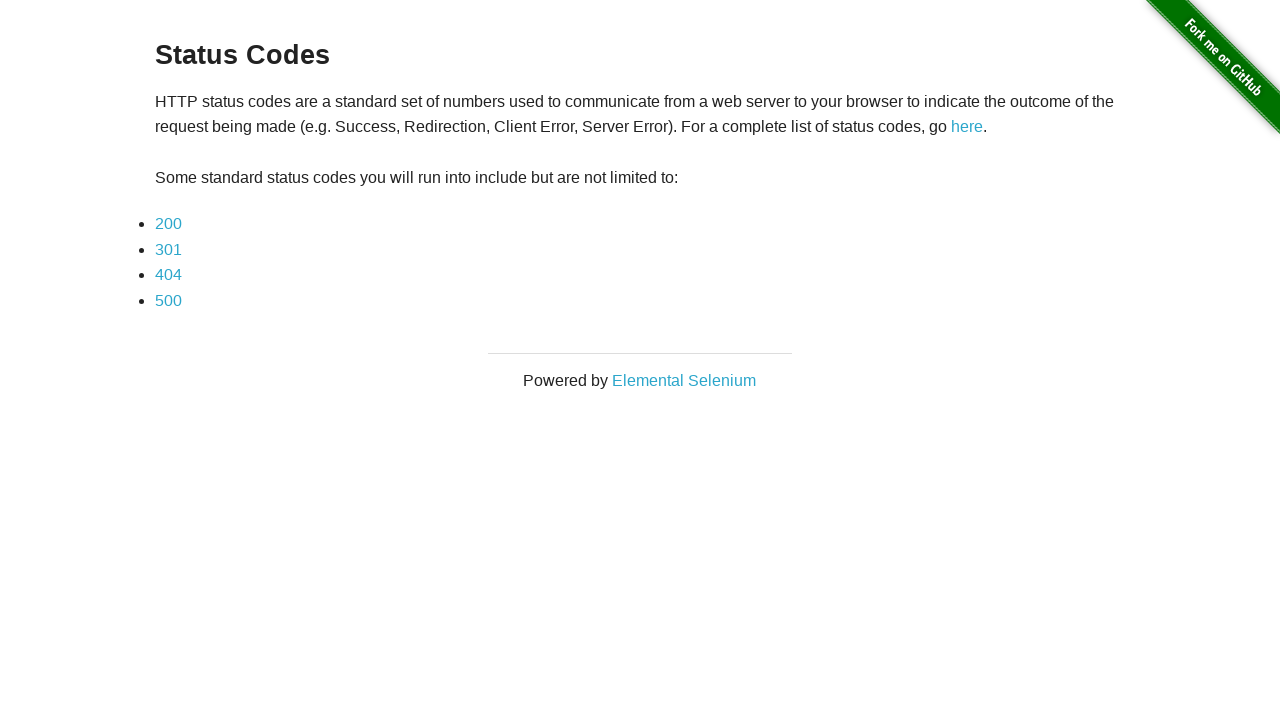

Verified URL is correct: https://the-internet.herokuapp.com/status_codes
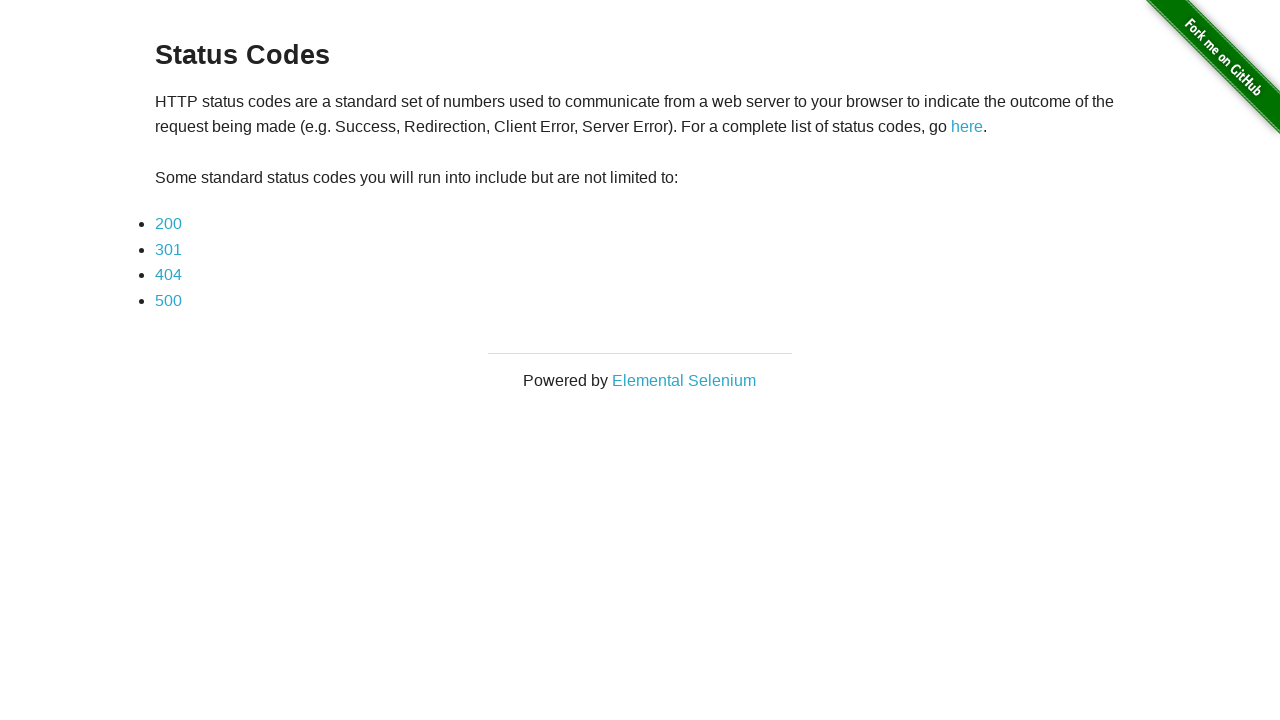

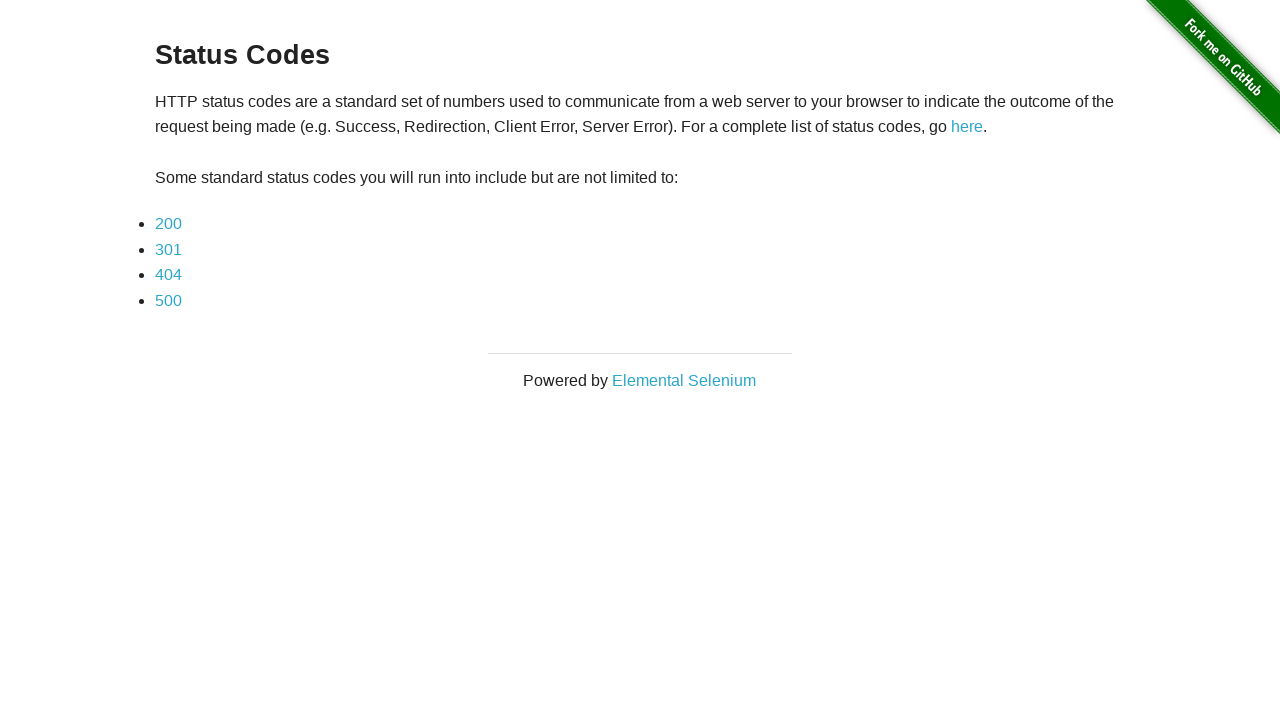